Navigates to Python.org homepage and verifies that upcoming events are displayed in the events section

Starting URL: https://www.python.org/

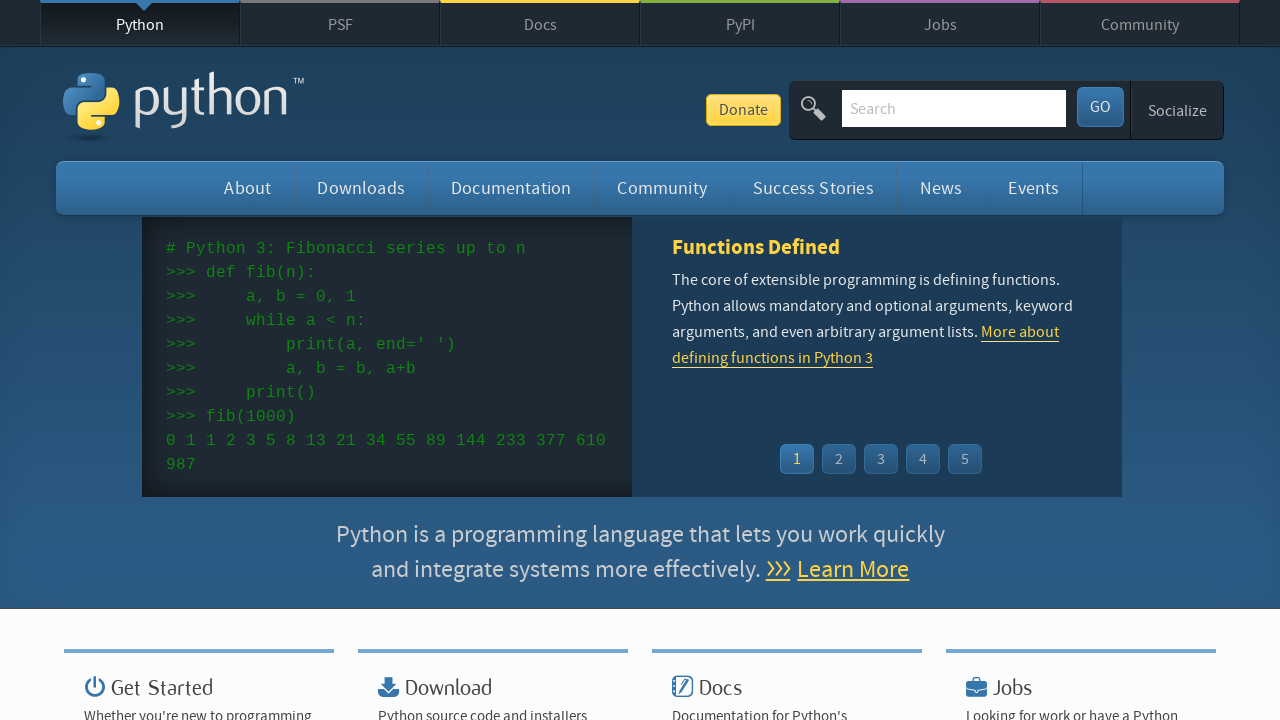

Navigated to Python.org homepage
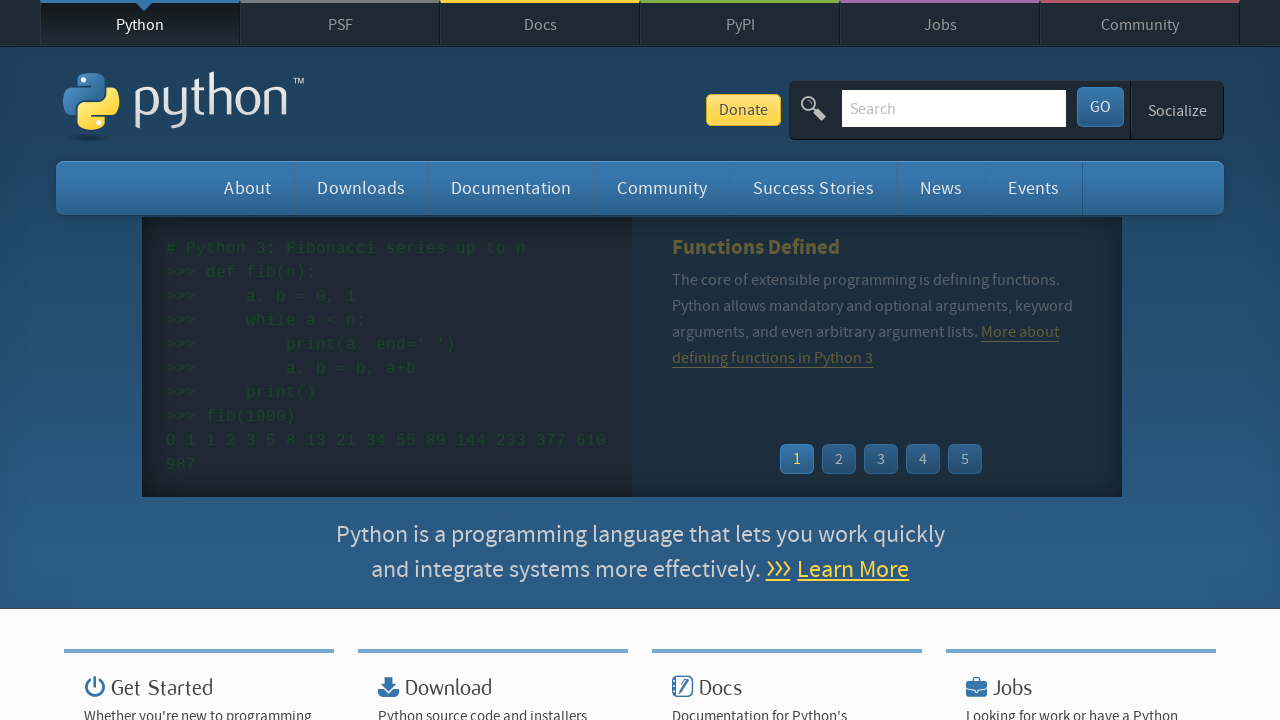

Events section loaded
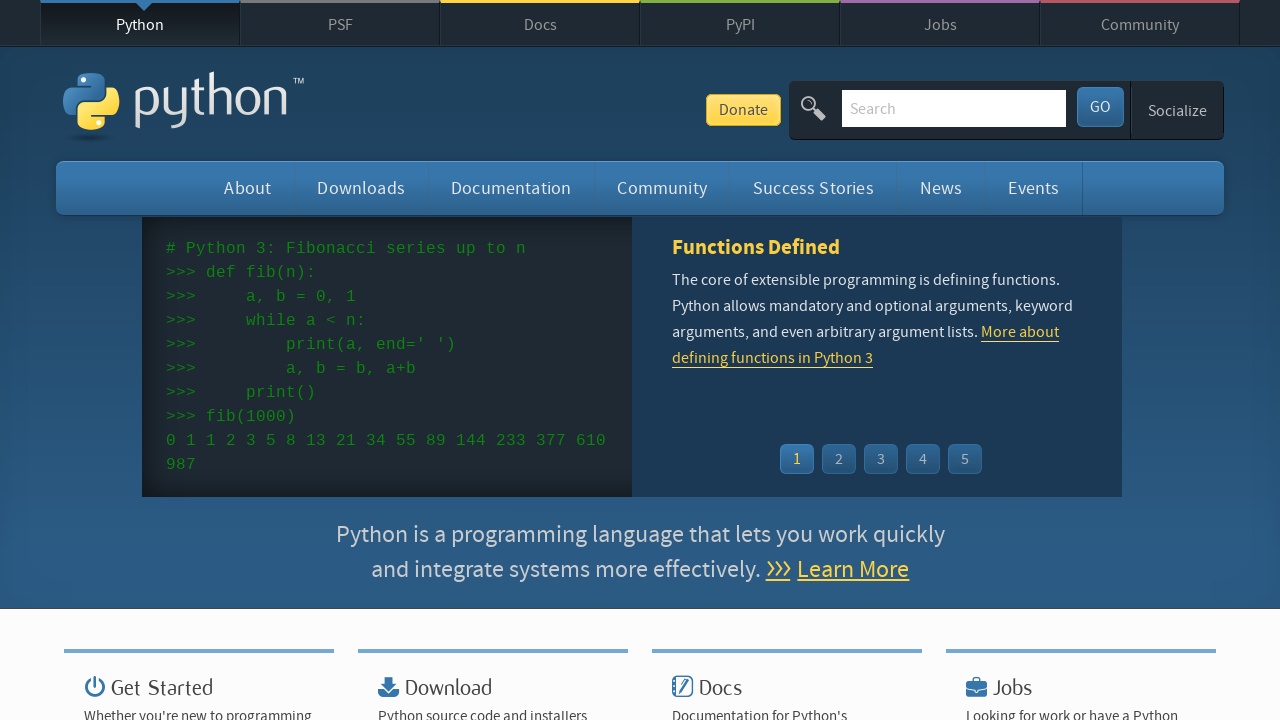

Found 5 event items in the events section
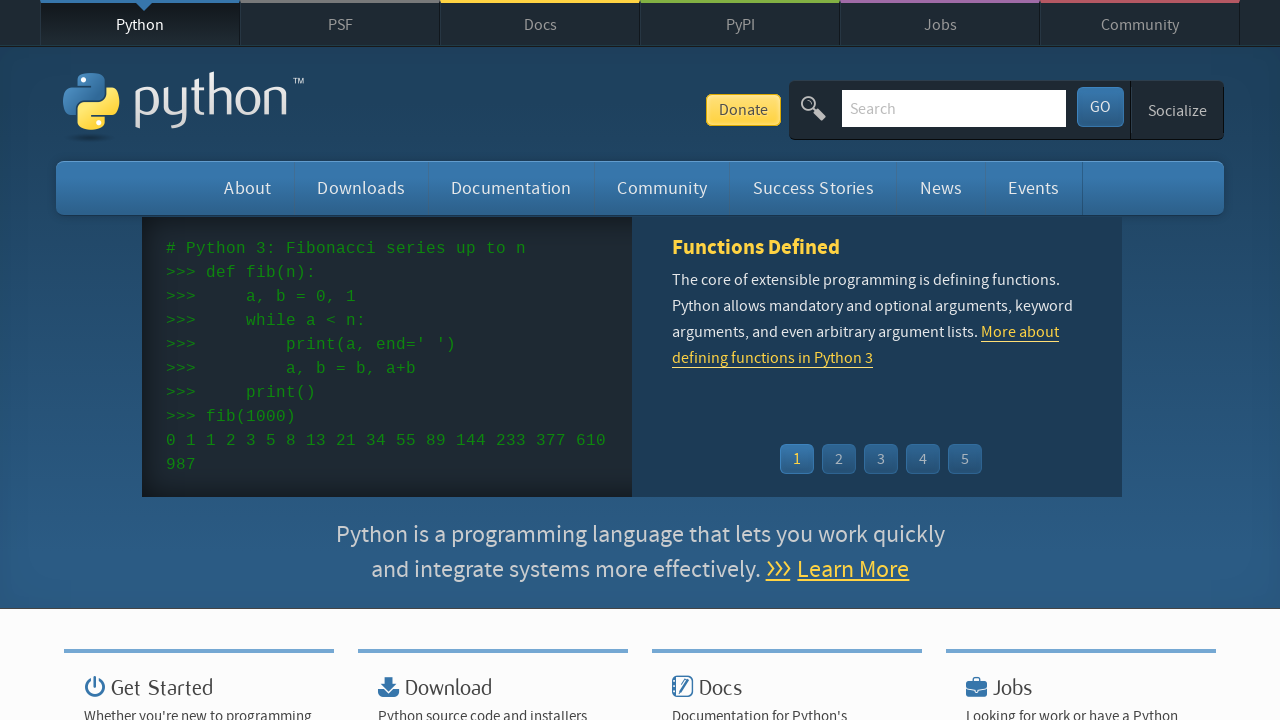

Verified that upcoming events are displayed in the events section
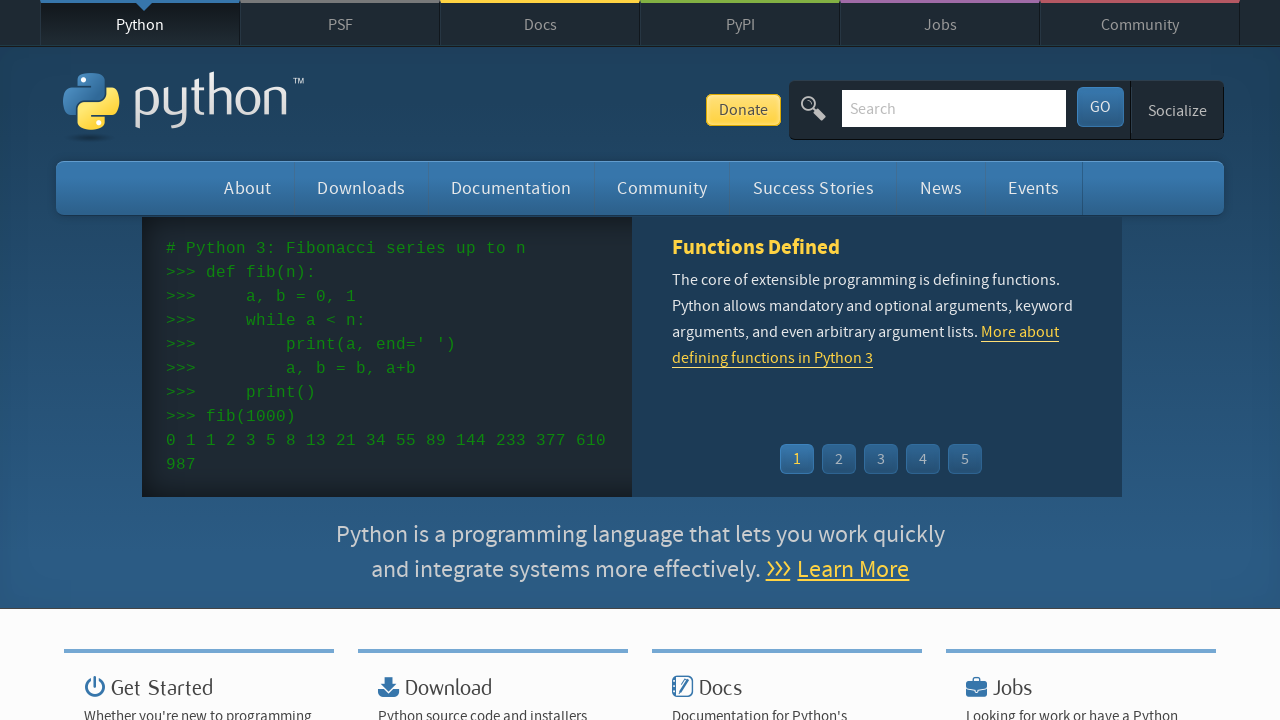

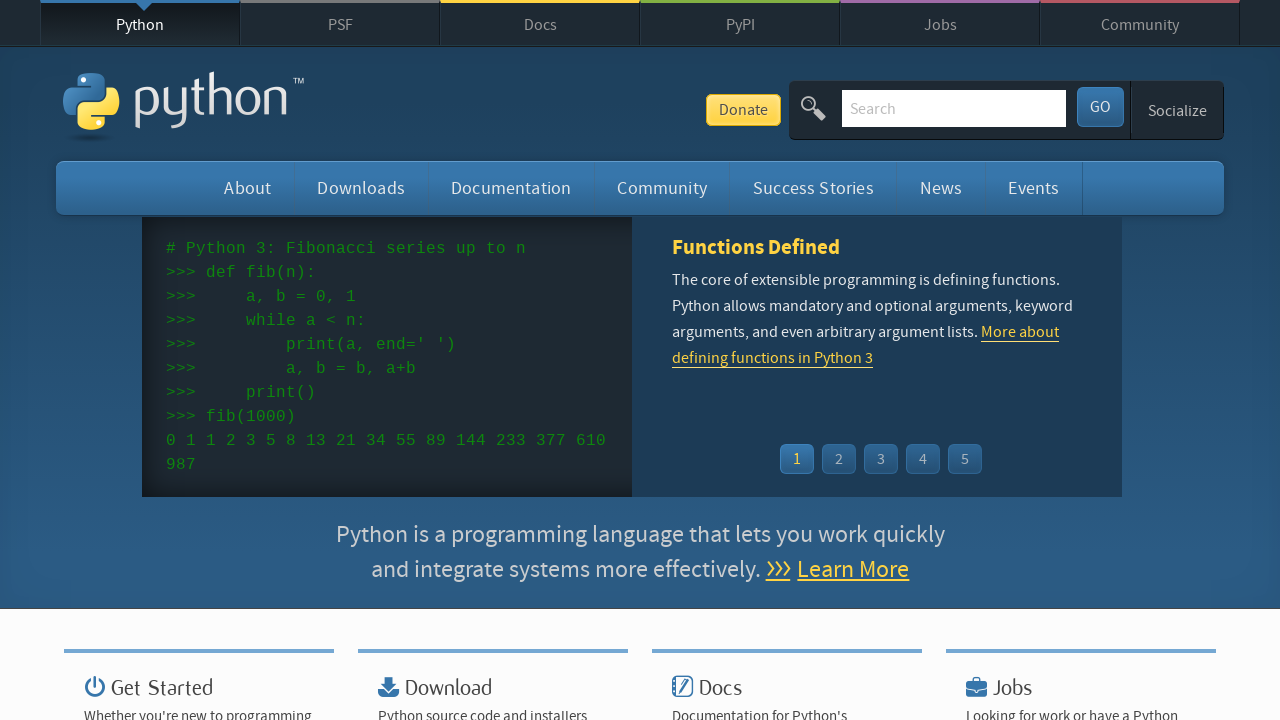